Opens the Ultimate QA blog page and verifies that the main content element is visible and displayed

Starting URL: https://www.ultimateqa.com/blog

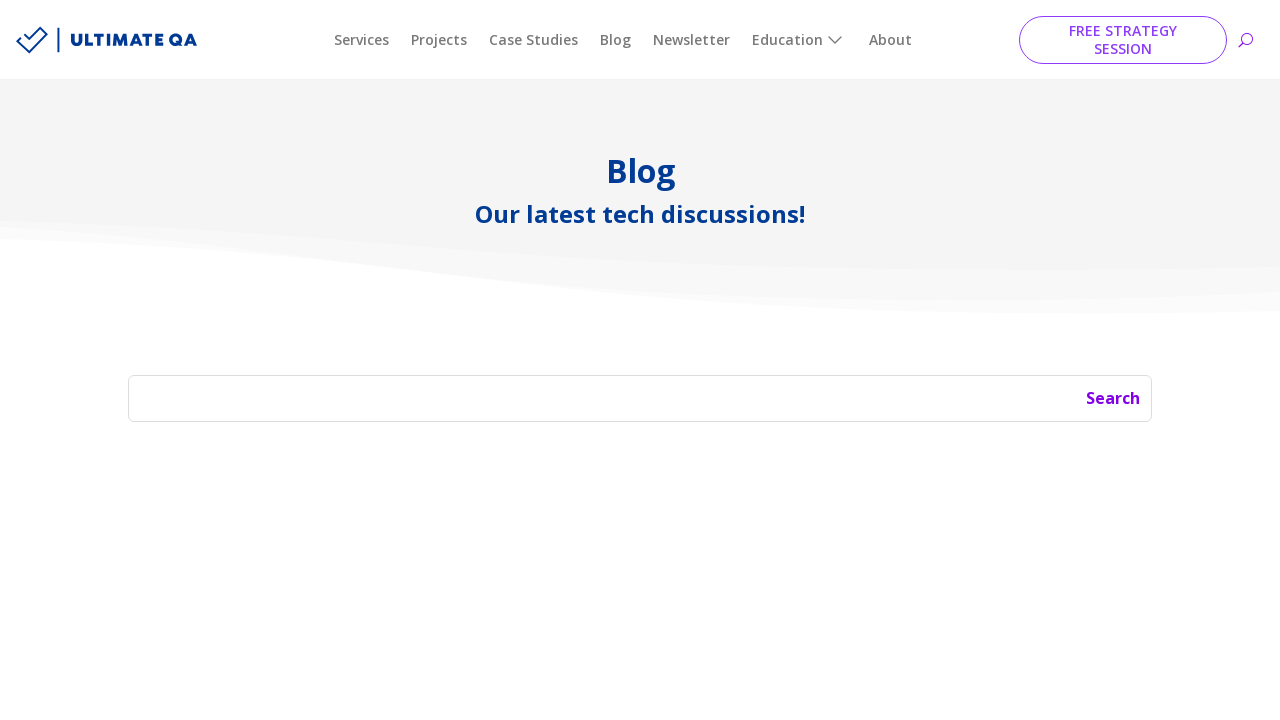

Navigated to Ultimate QA blog page
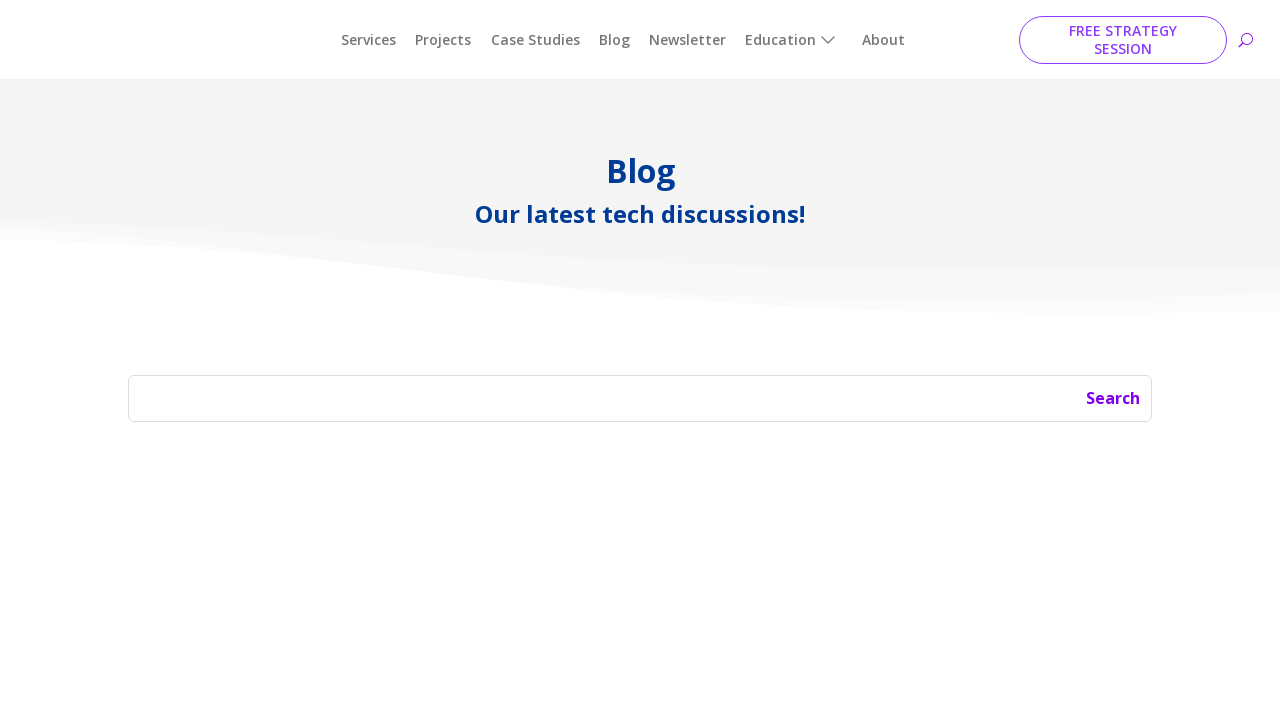

Main content element became visible
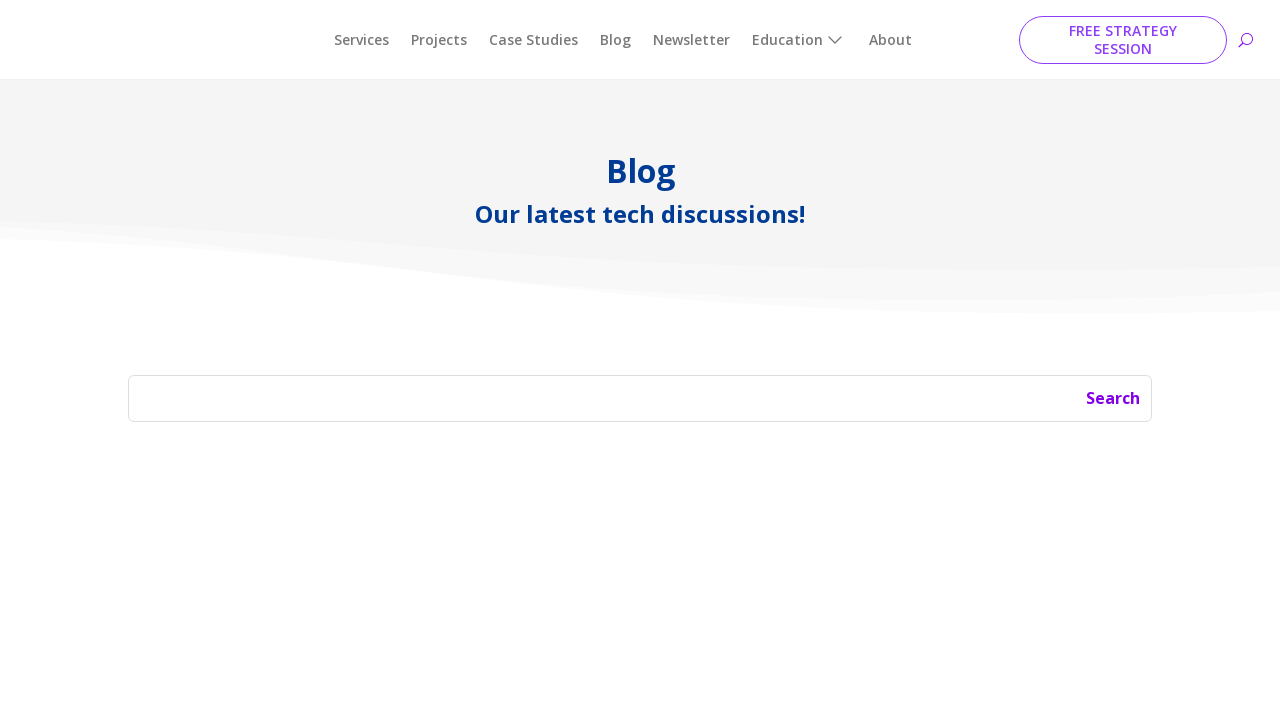

Located main content element
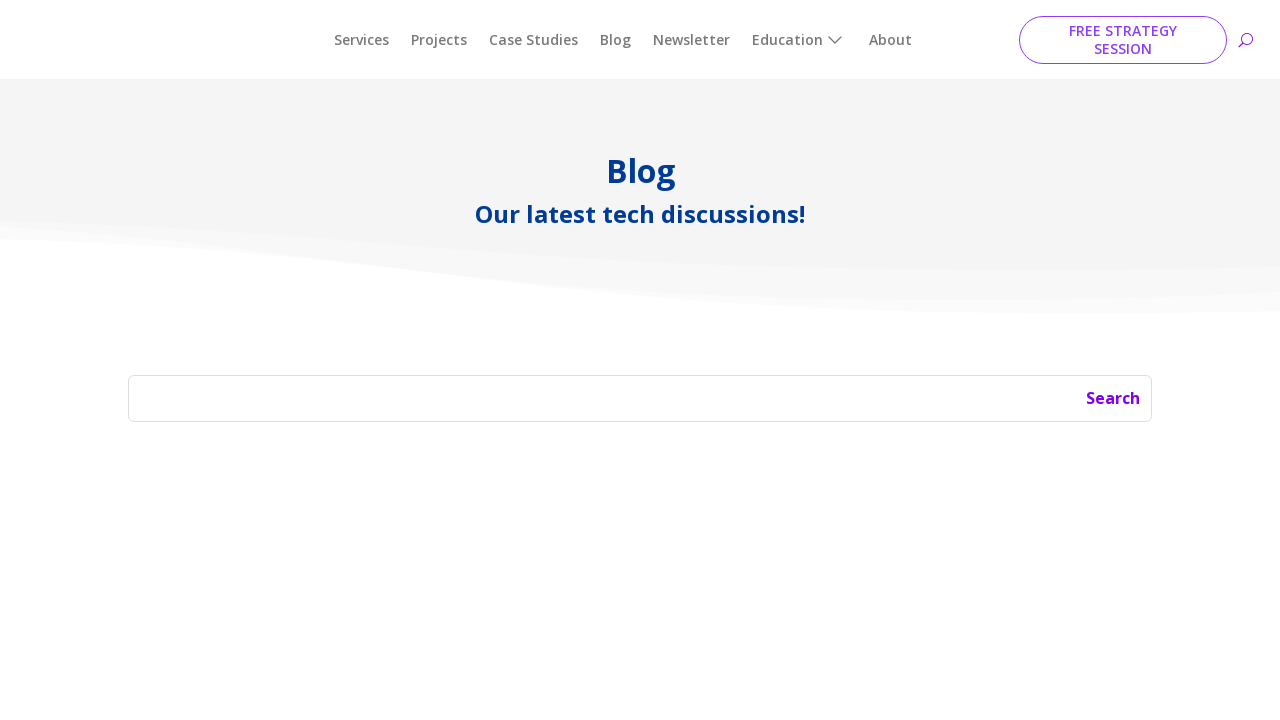

Verified that main content element is visible and displayed
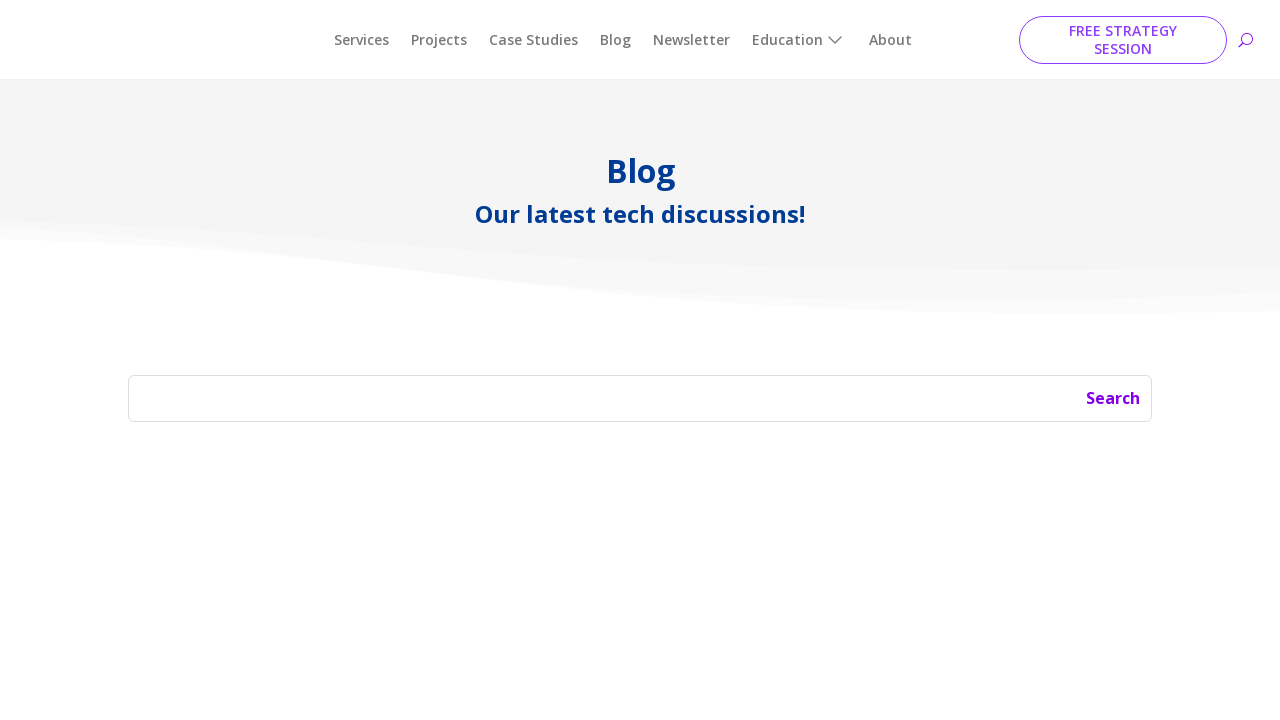

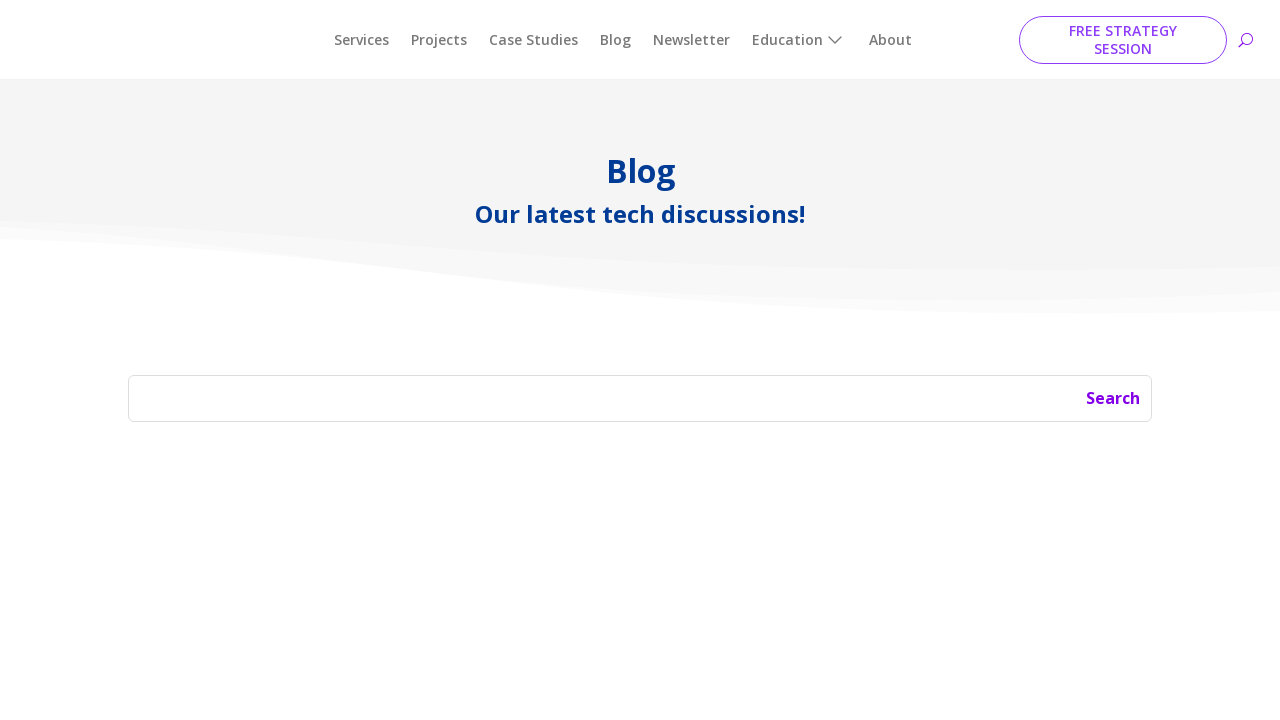